Tests right-click context menu functionality on jQuery UI homepage by right-clicking on a sidebar element

Starting URL: http://jqueryui.com/

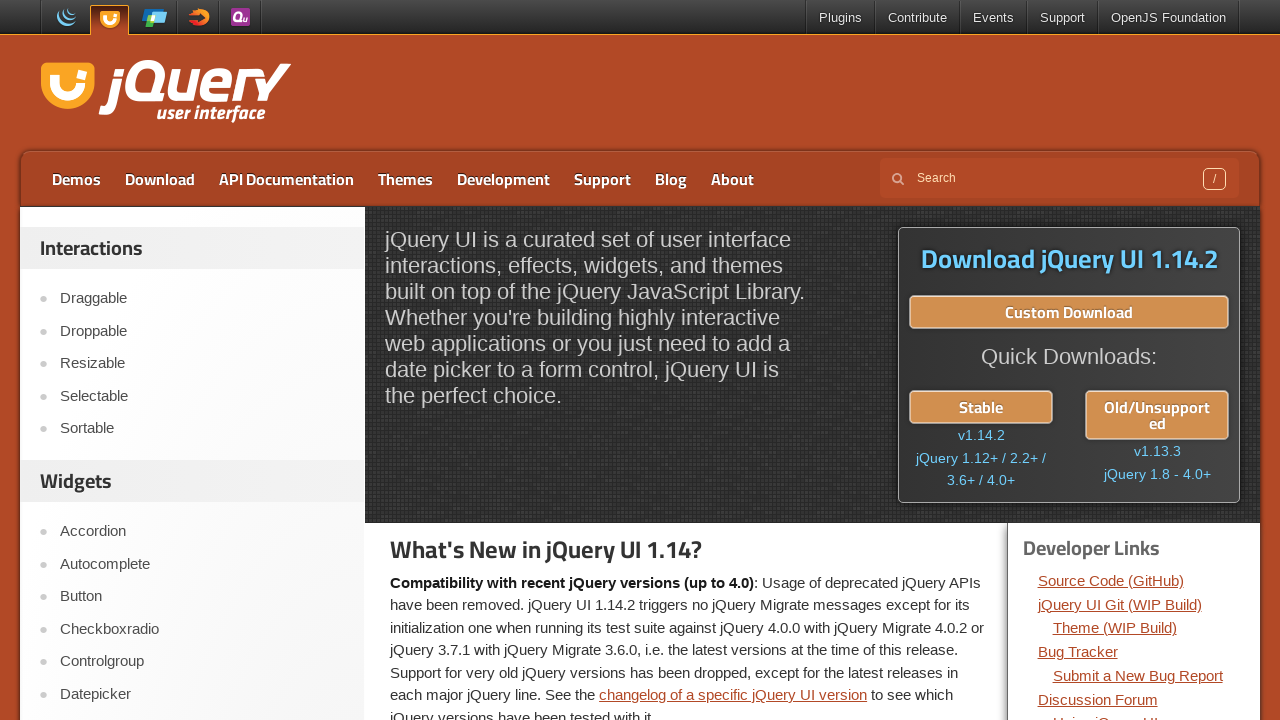

Navigated to jQuery UI homepage
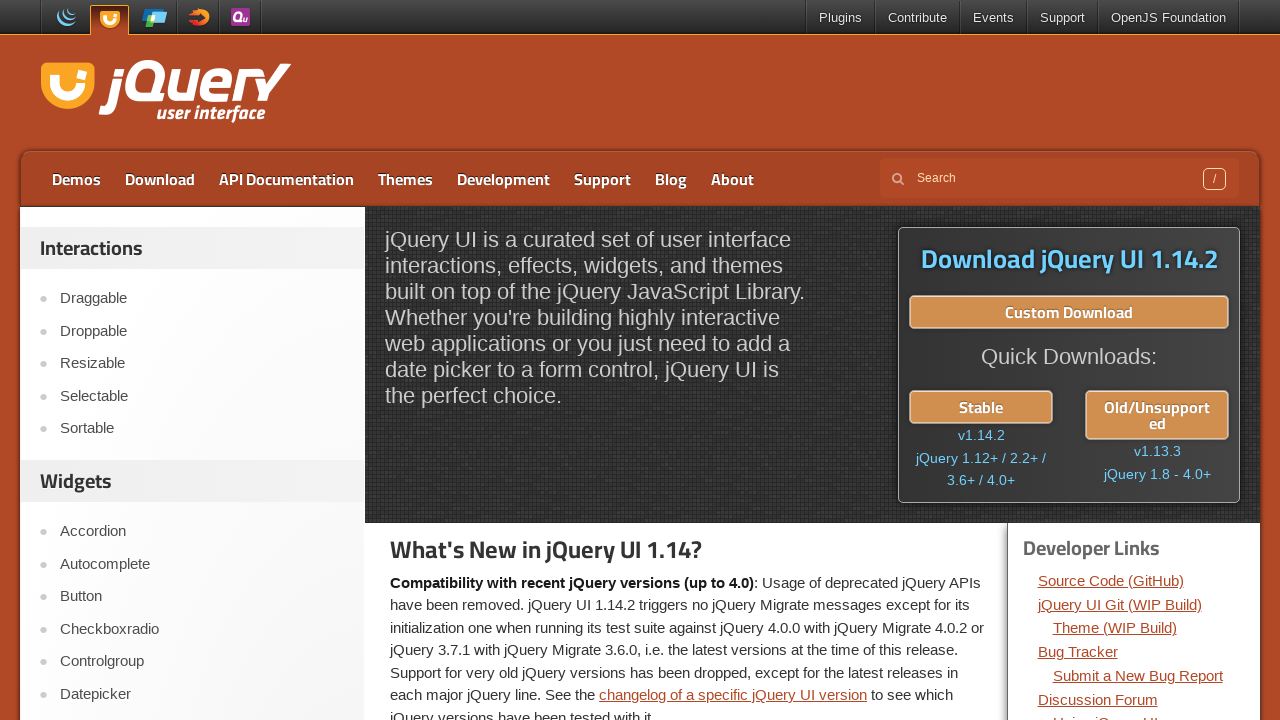

Right-clicked on sidebar element to open context menu at (202, 396) on #sidebar aside:first-of-type ul li:nth-child(4) a
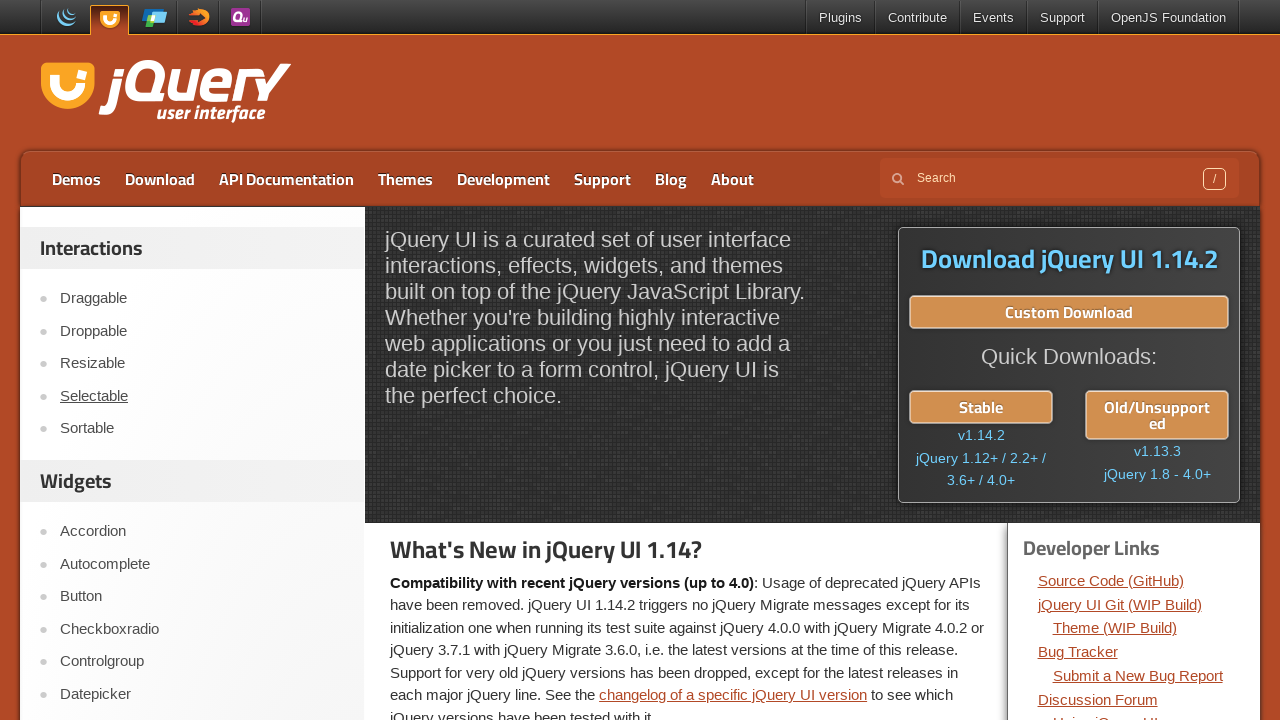

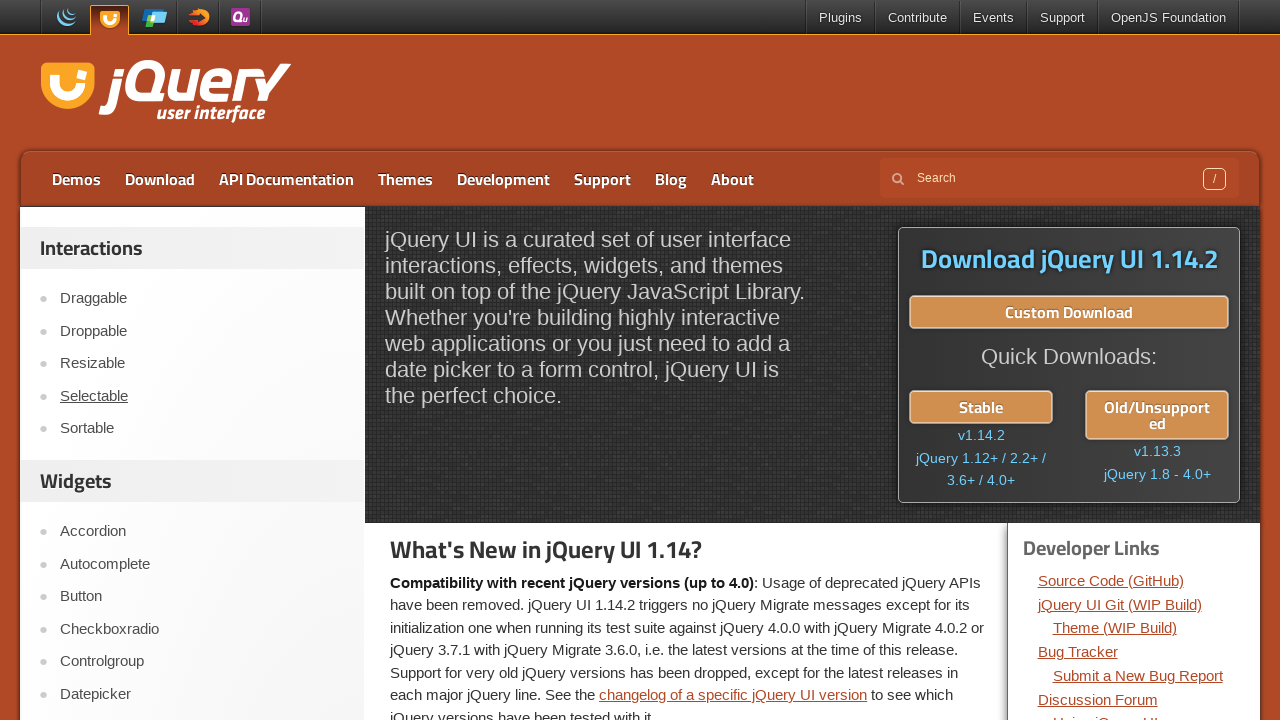